Tests entering text in an input field and verifying the value using JavaScript evaluation

Starting URL: https://rahulshettyacademy.com/AutomationPractice/

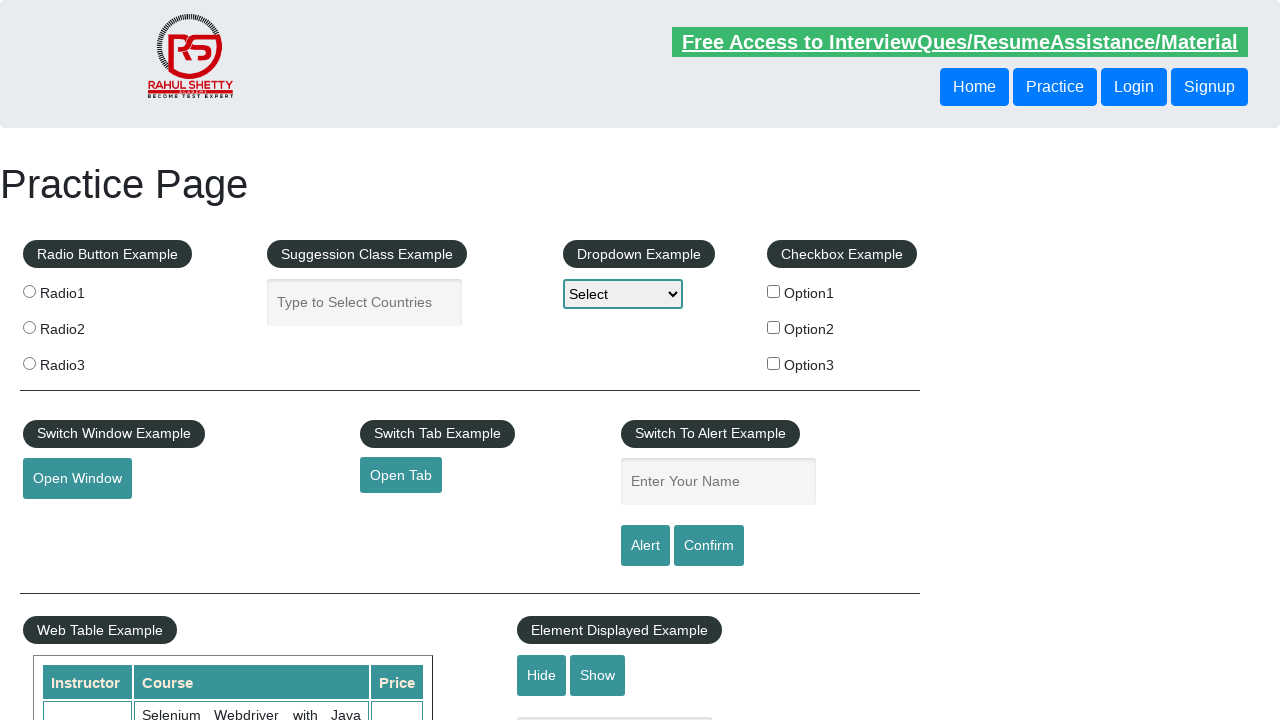

Filled name input field with 'Maria' on #name
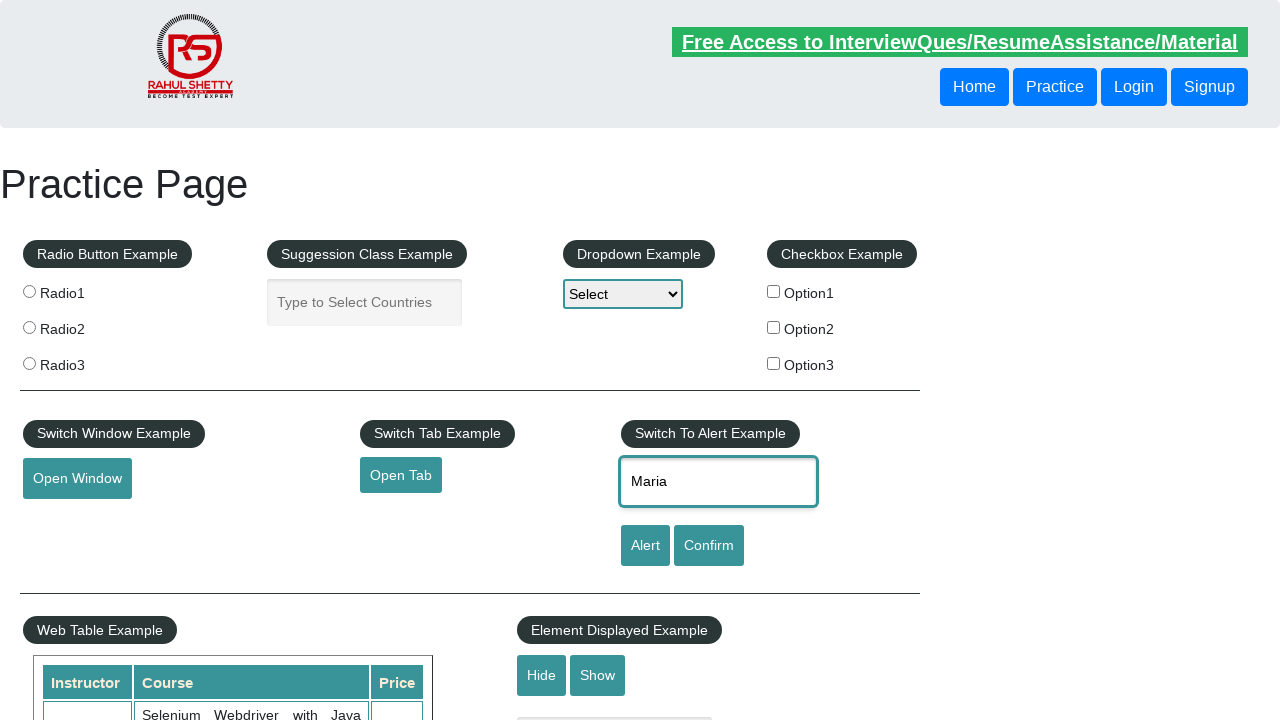

Retrieved input field value using JavaScript evaluation
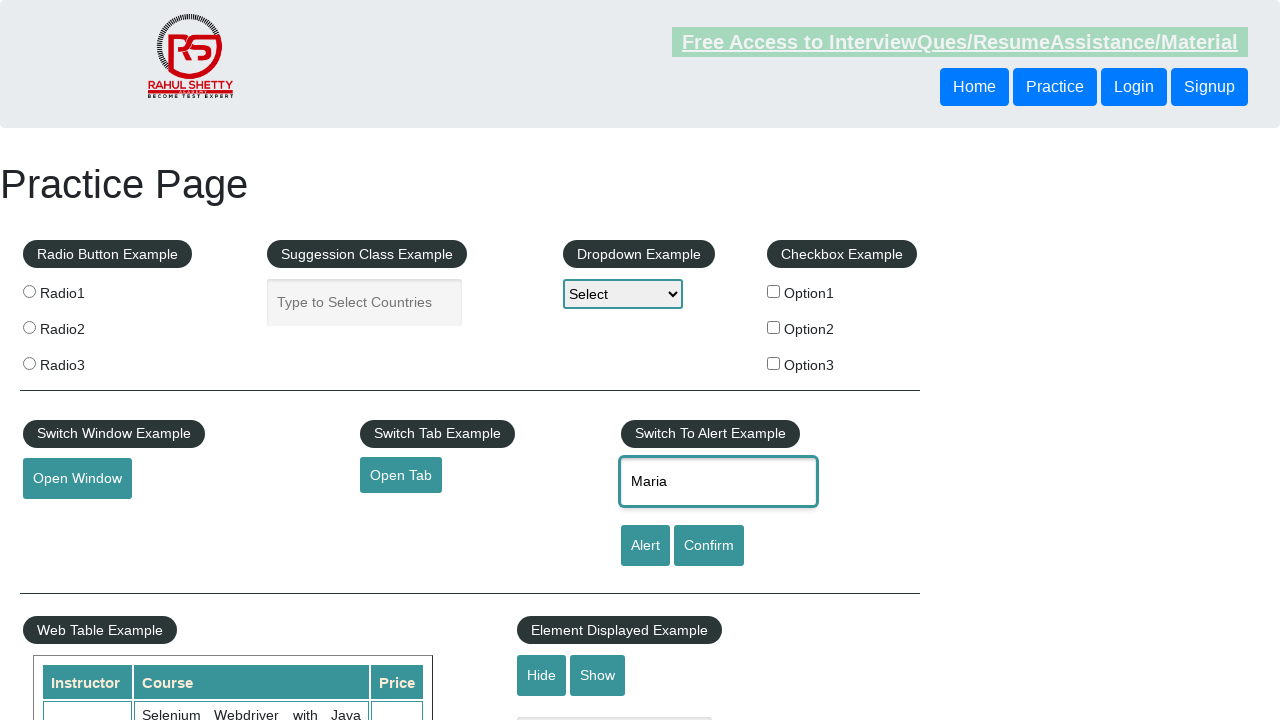

Verified that input field value equals 'Maria'
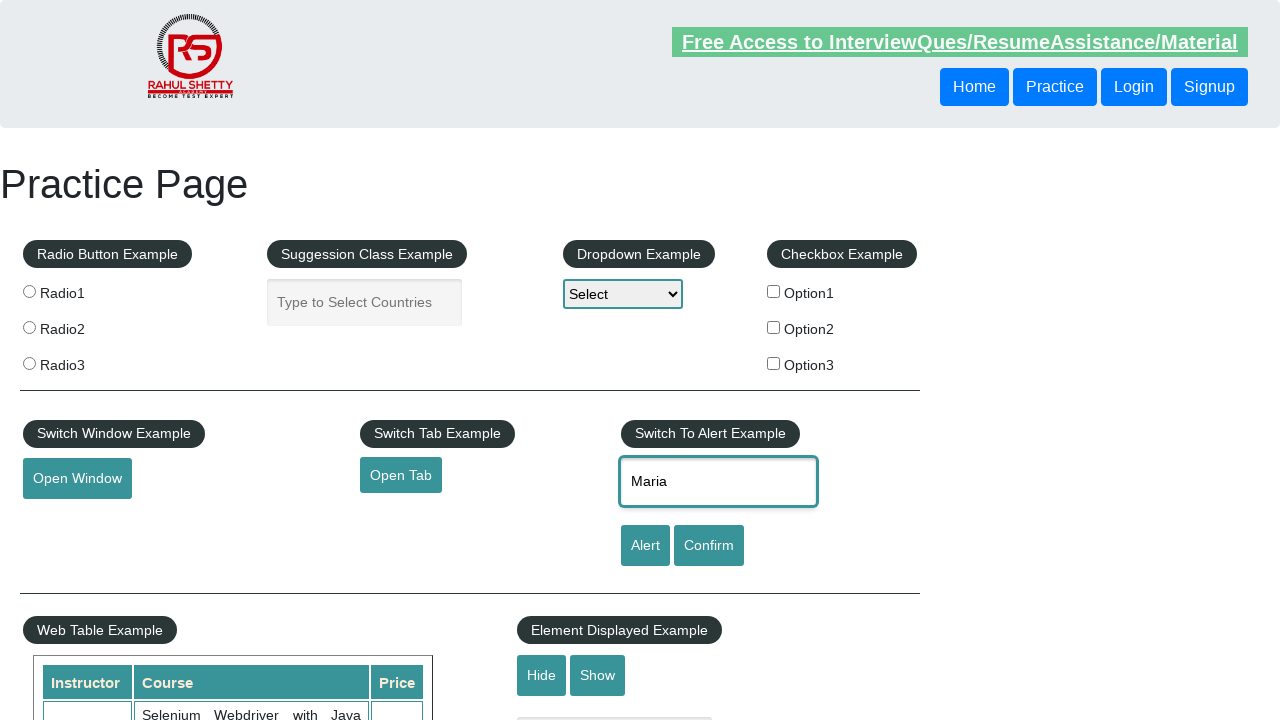

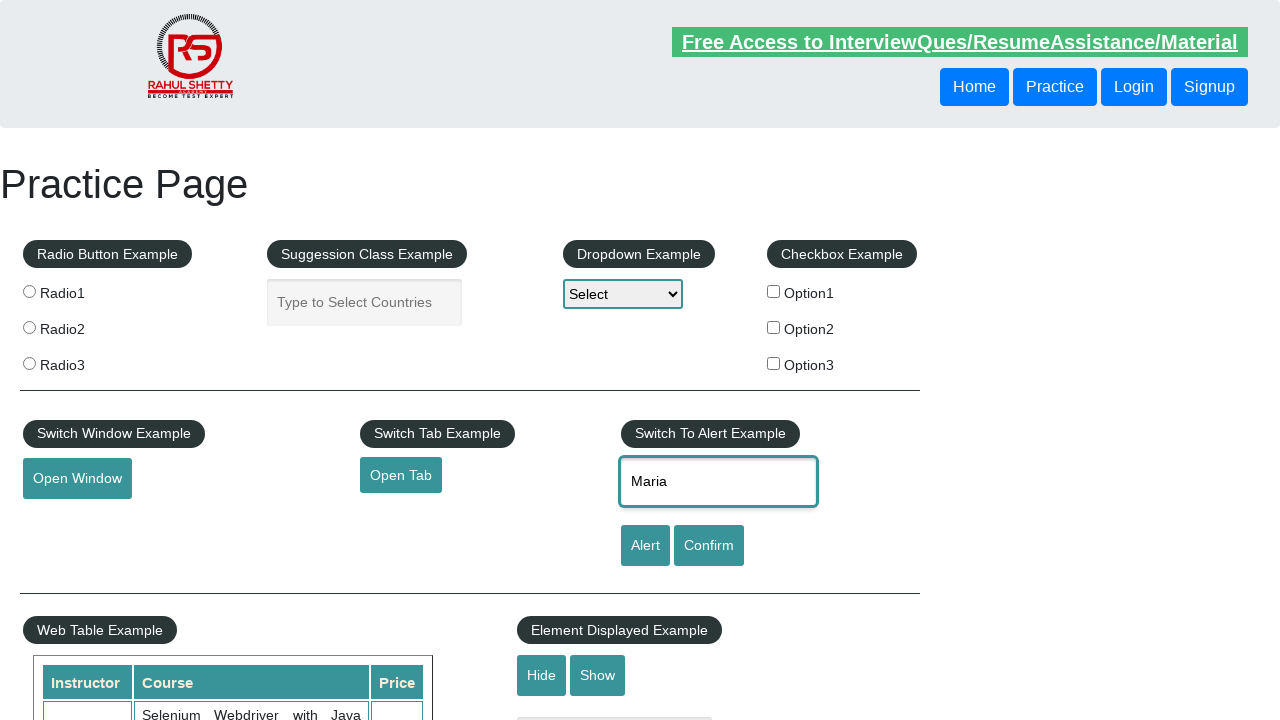